Tests the search functionality on python.org by entering "pycon" in the search box and submitting the search form, then verifying results are found.

Starting URL: http://www.python.org

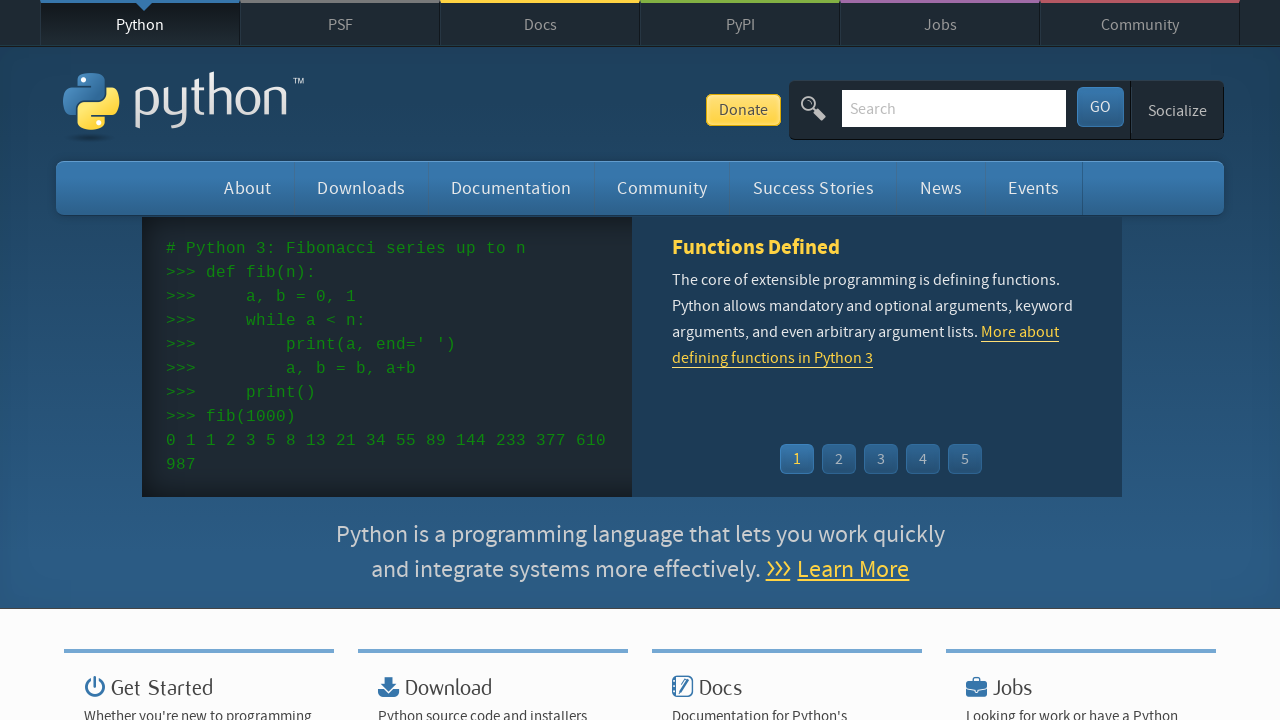

Filled search box with 'pycon' on input[name='q']
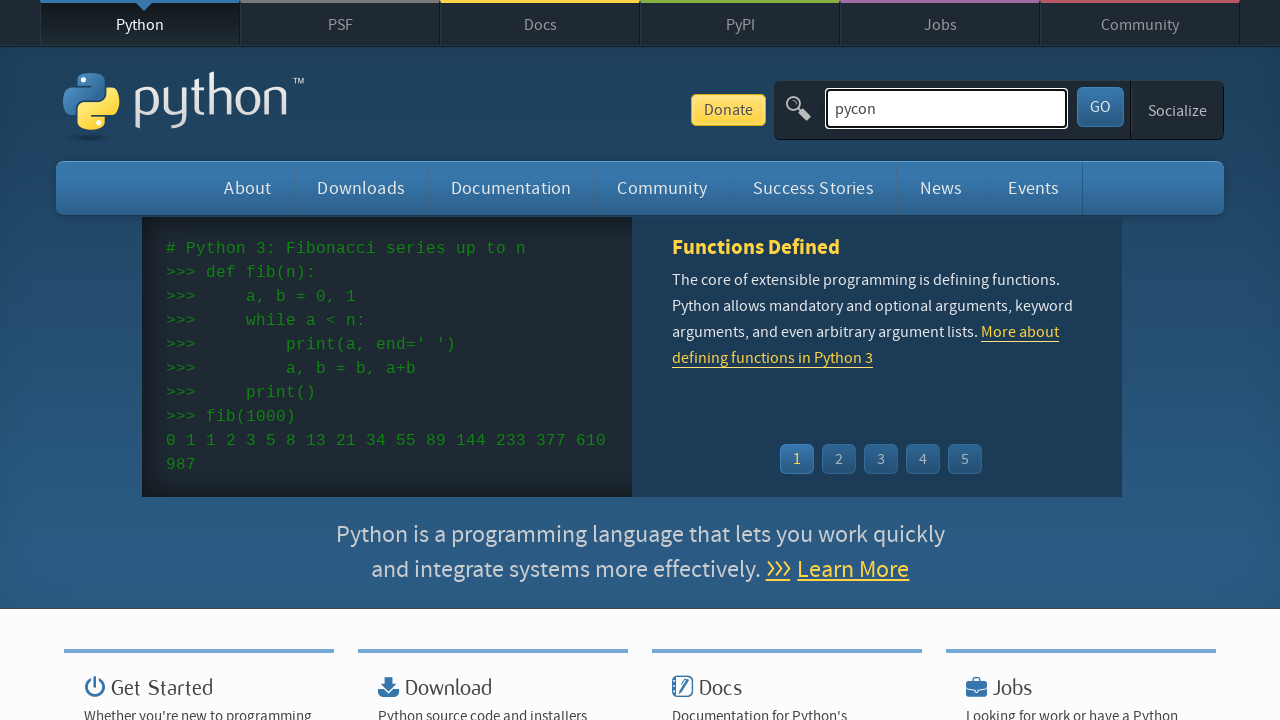

Pressed Enter to submit search form on input[name='q']
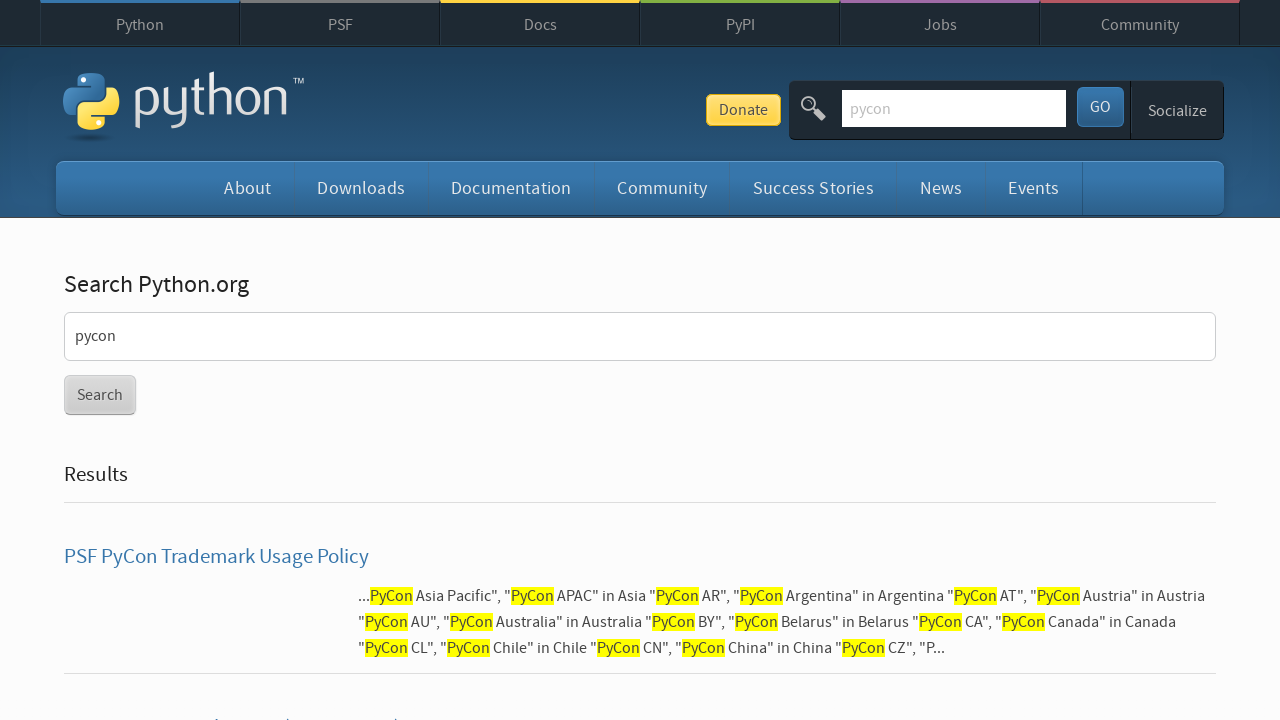

Search results page loaded successfully
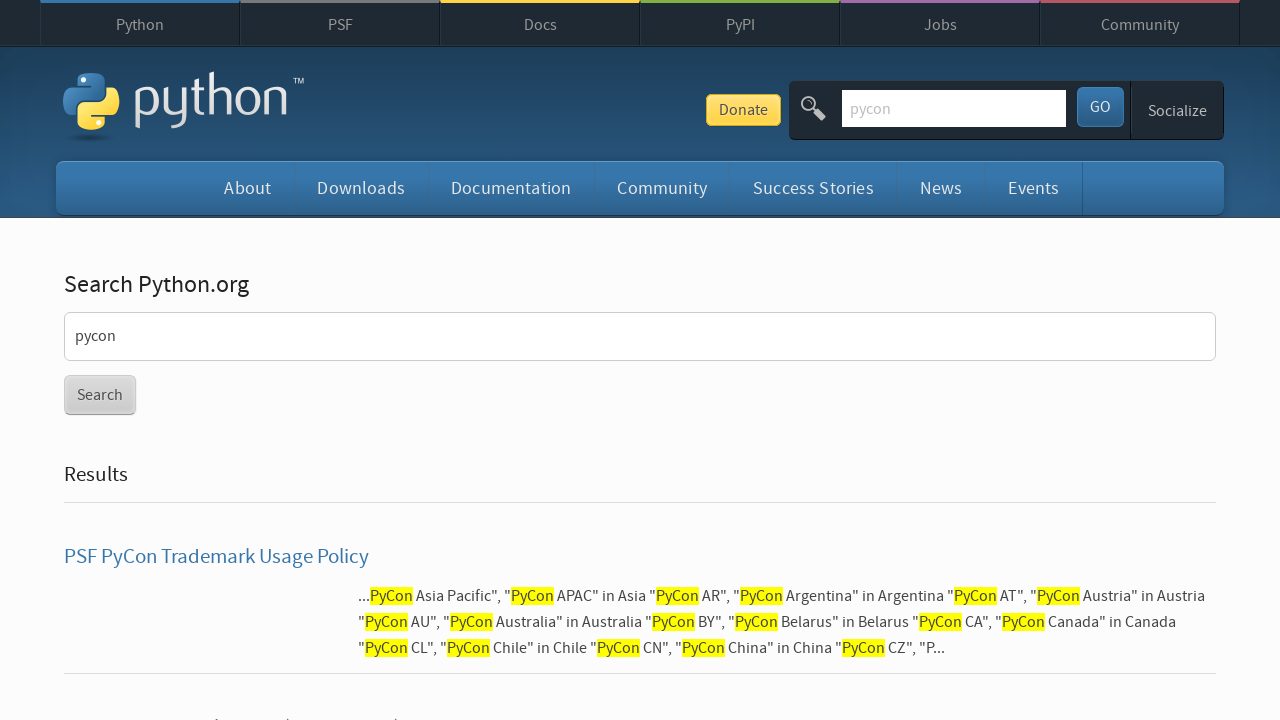

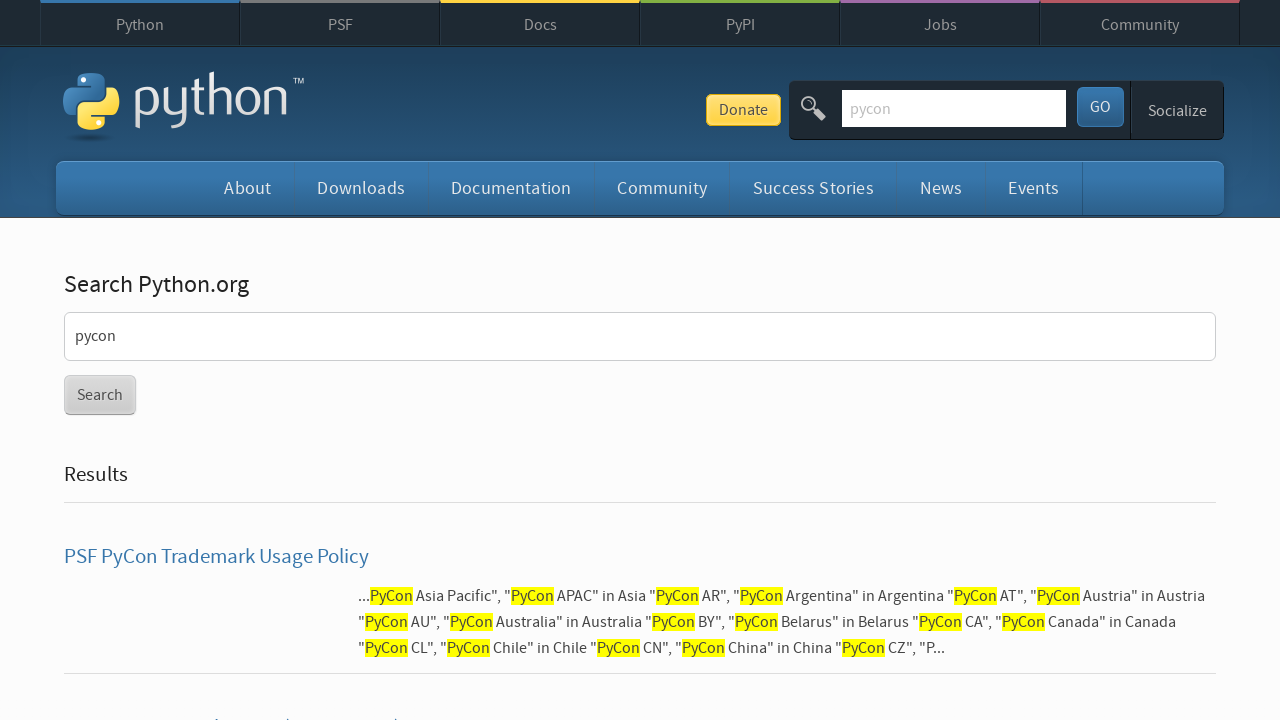